Tests password reset functionality by entering an incorrect username and verifying the error message displayed

Starting URL: https://login1.nextbasecrm.com/?forgot_password=yes

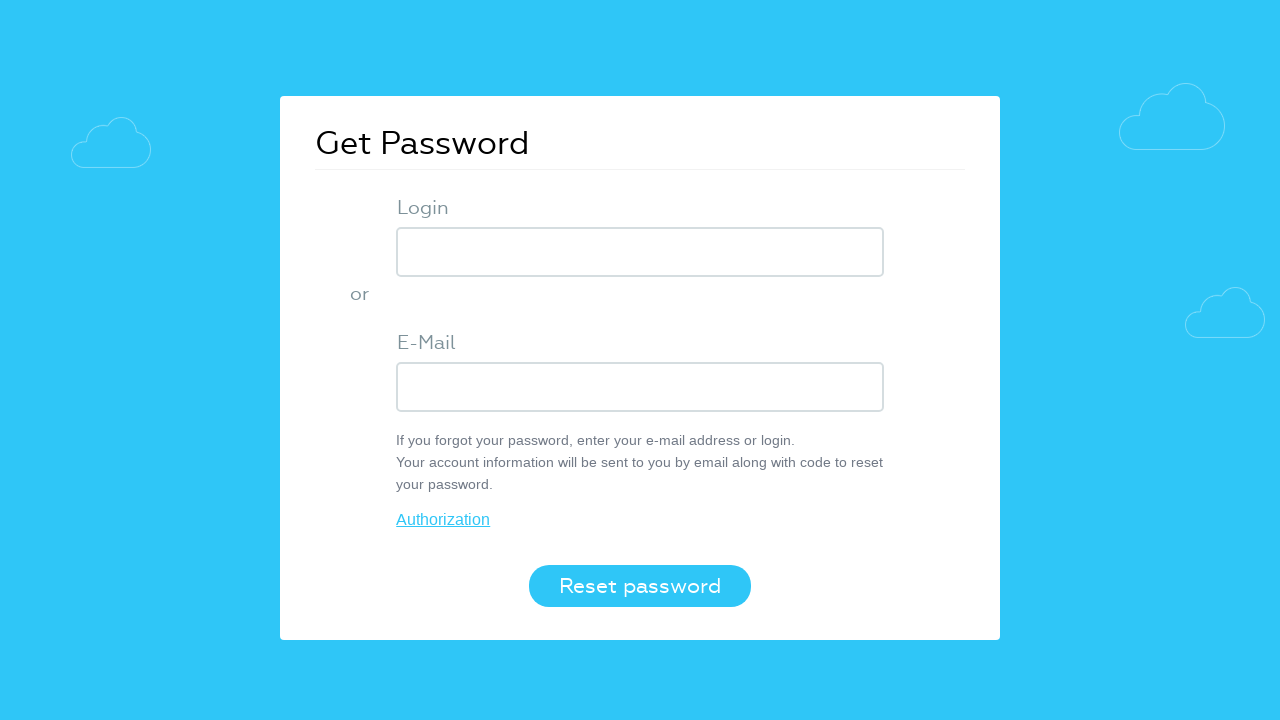

Entered 'incorrect' as username in login field on input.login-inp
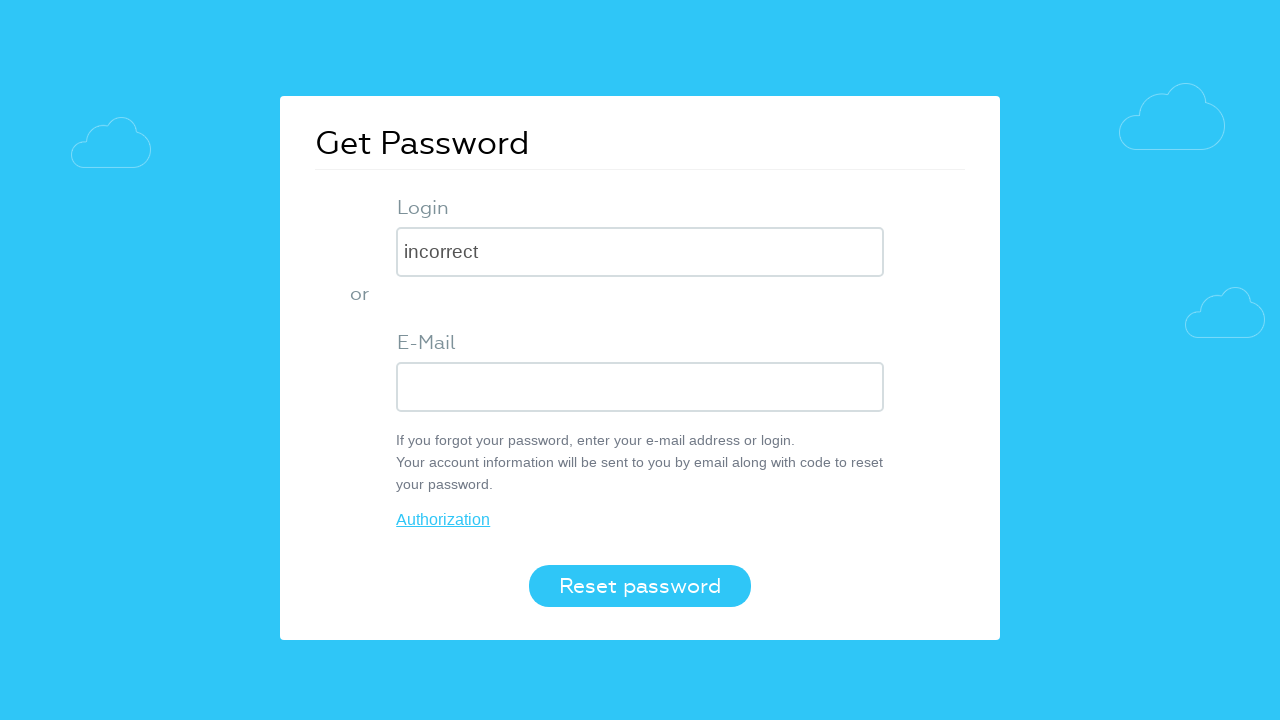

Clicked reset password button at (640, 586) on button.login-btn
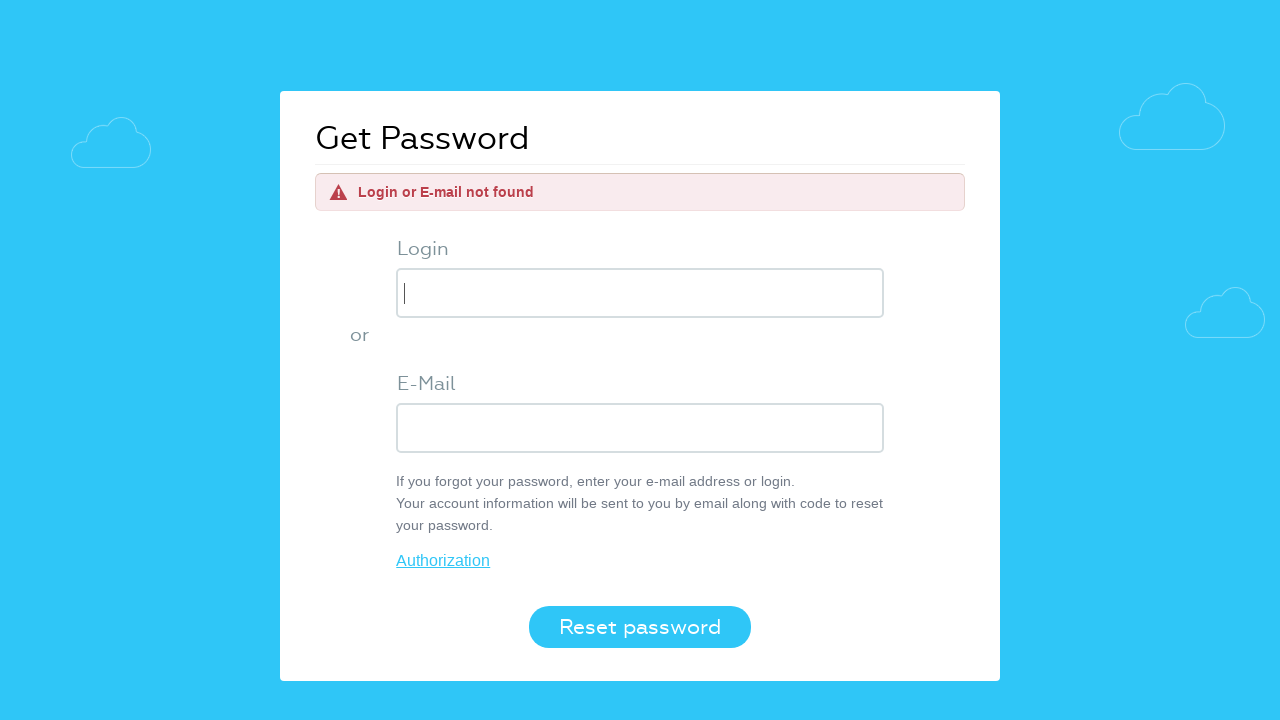

Error message element appeared
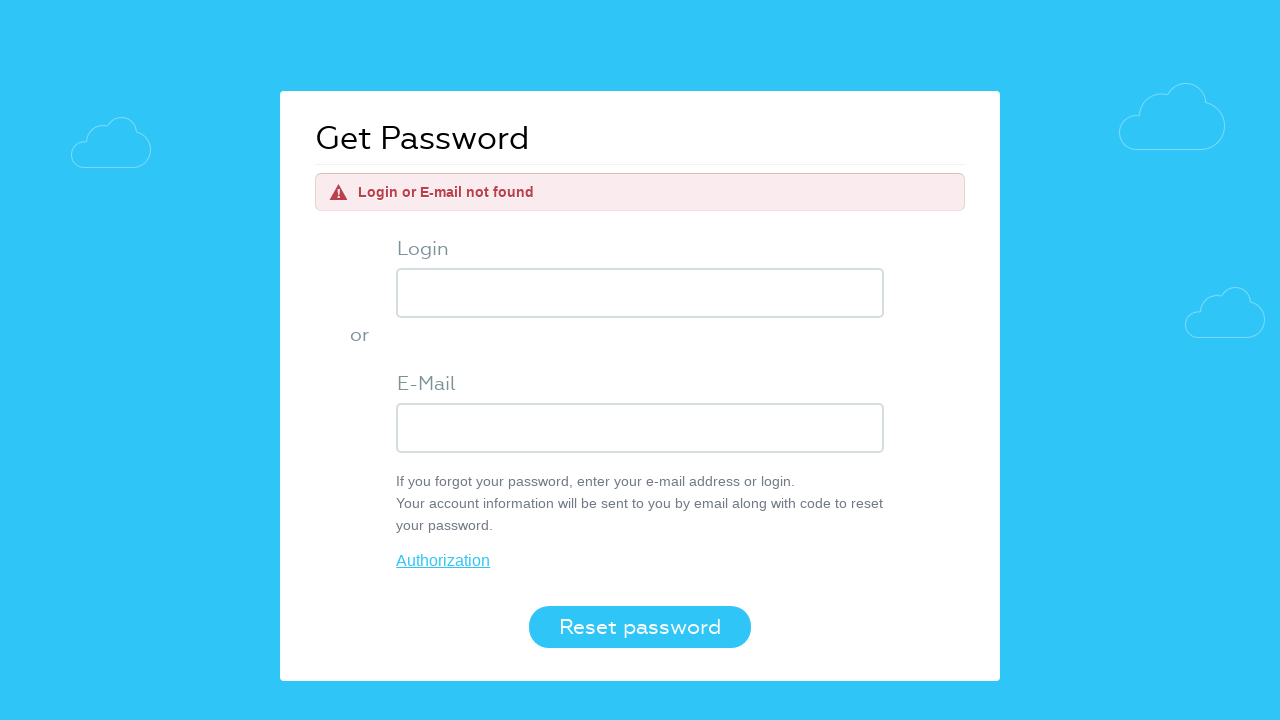

Retrieved error message text: 'Login or E-mail not found'
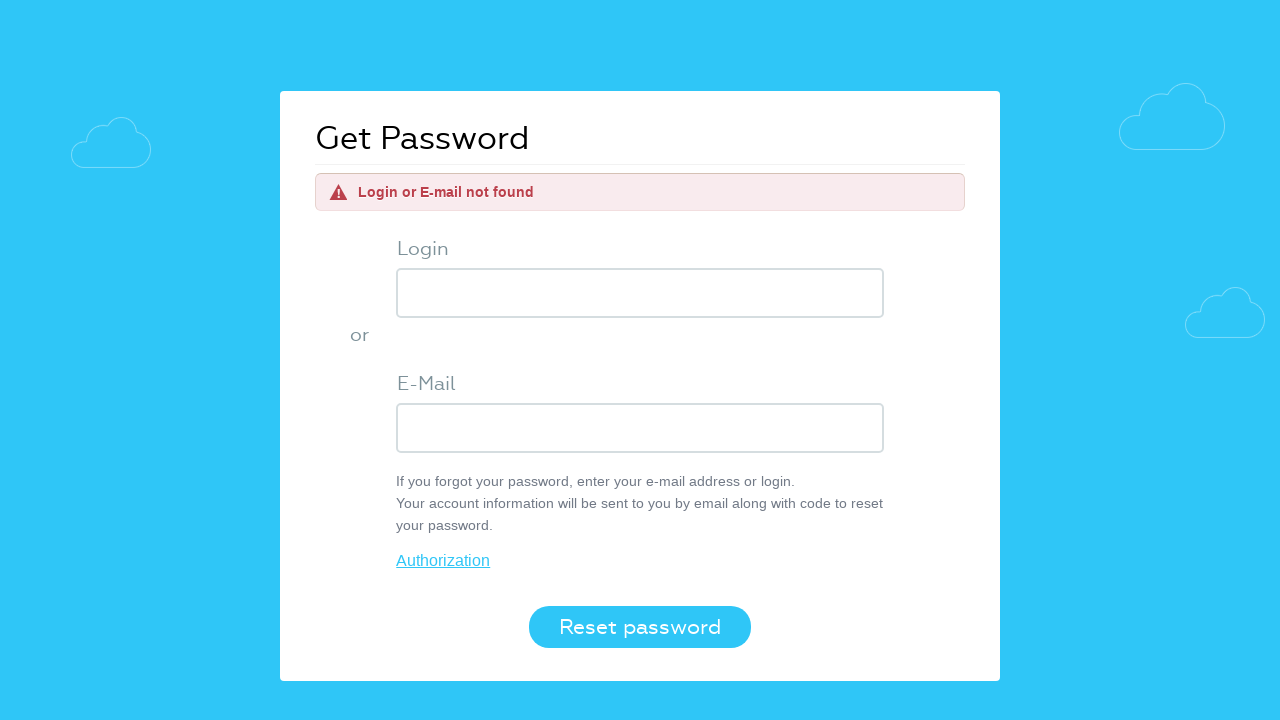

Verified error message is 'Login or E-mail not found'
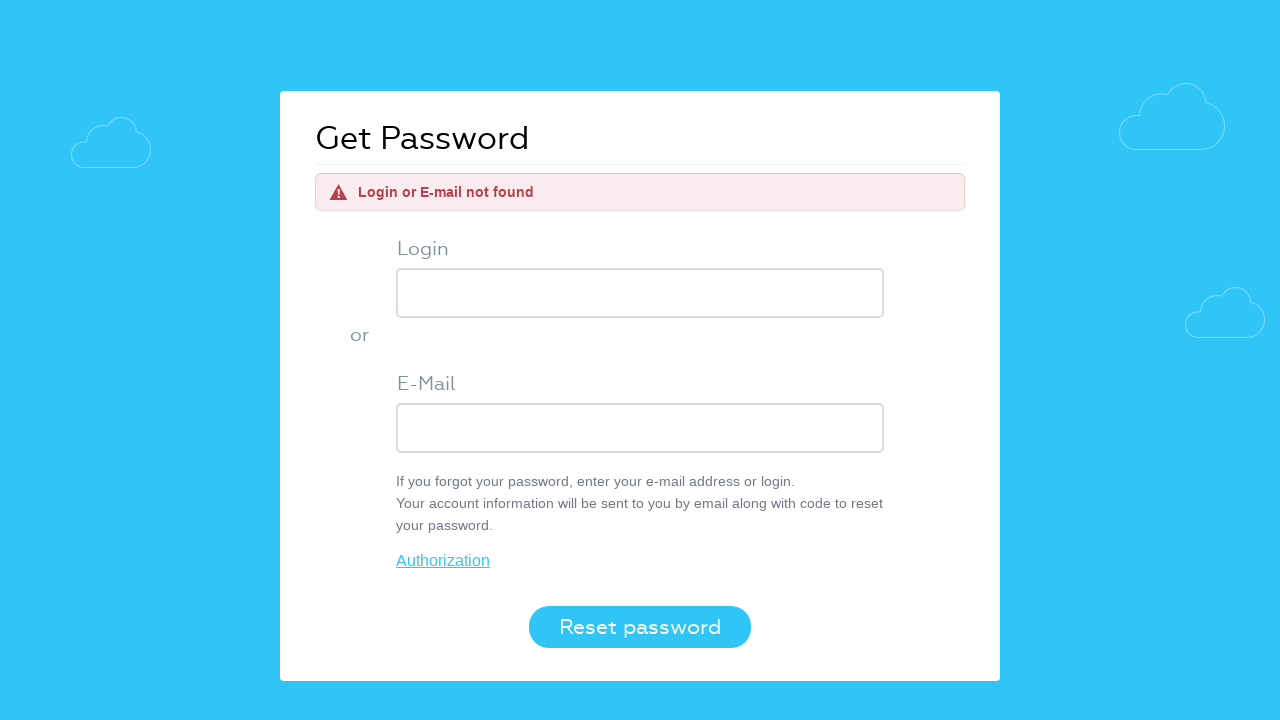

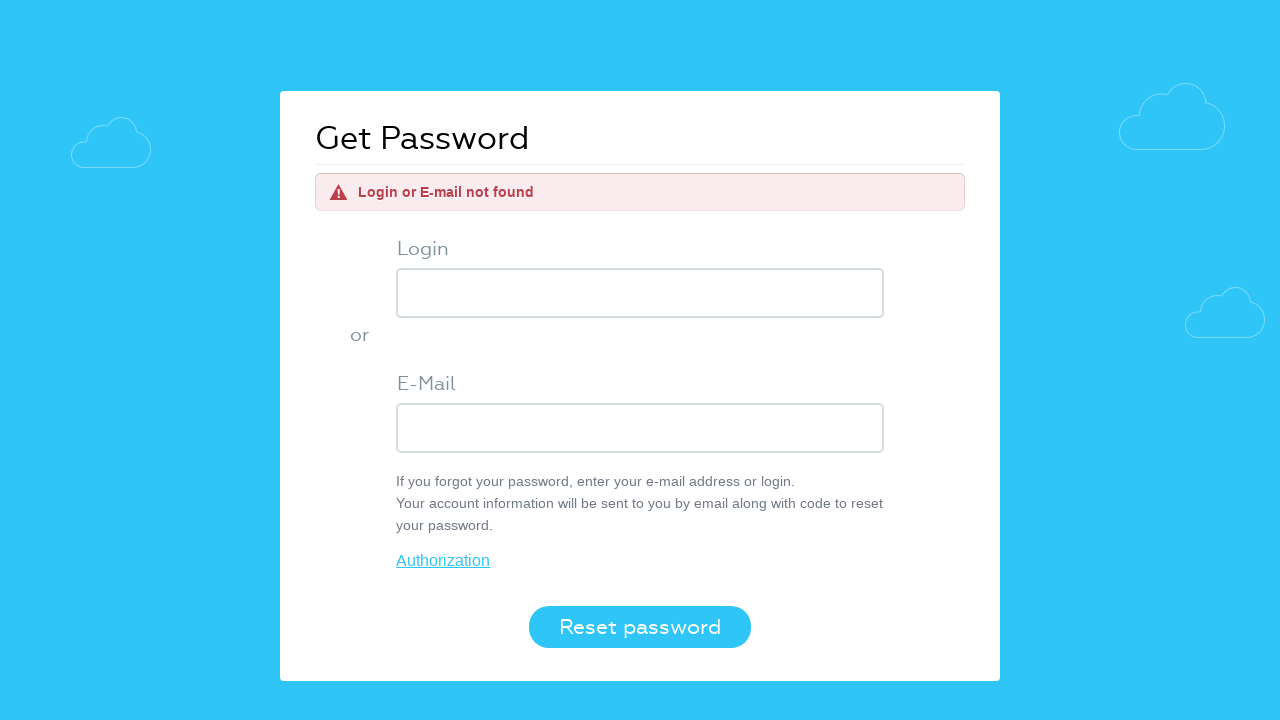